Tests that pressing Escape cancels edits and restores original text

Starting URL: https://demo.playwright.dev/todomvc

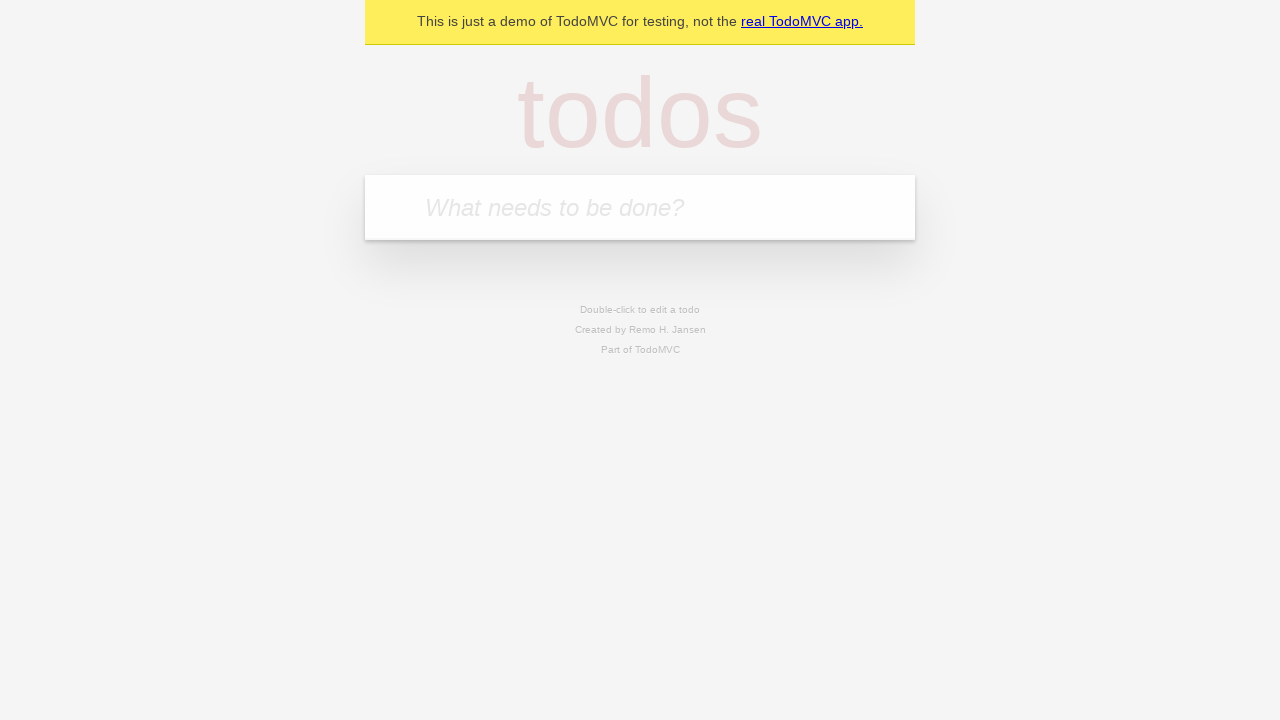

Filled first todo input with 'buy some cheese' on .new-todo
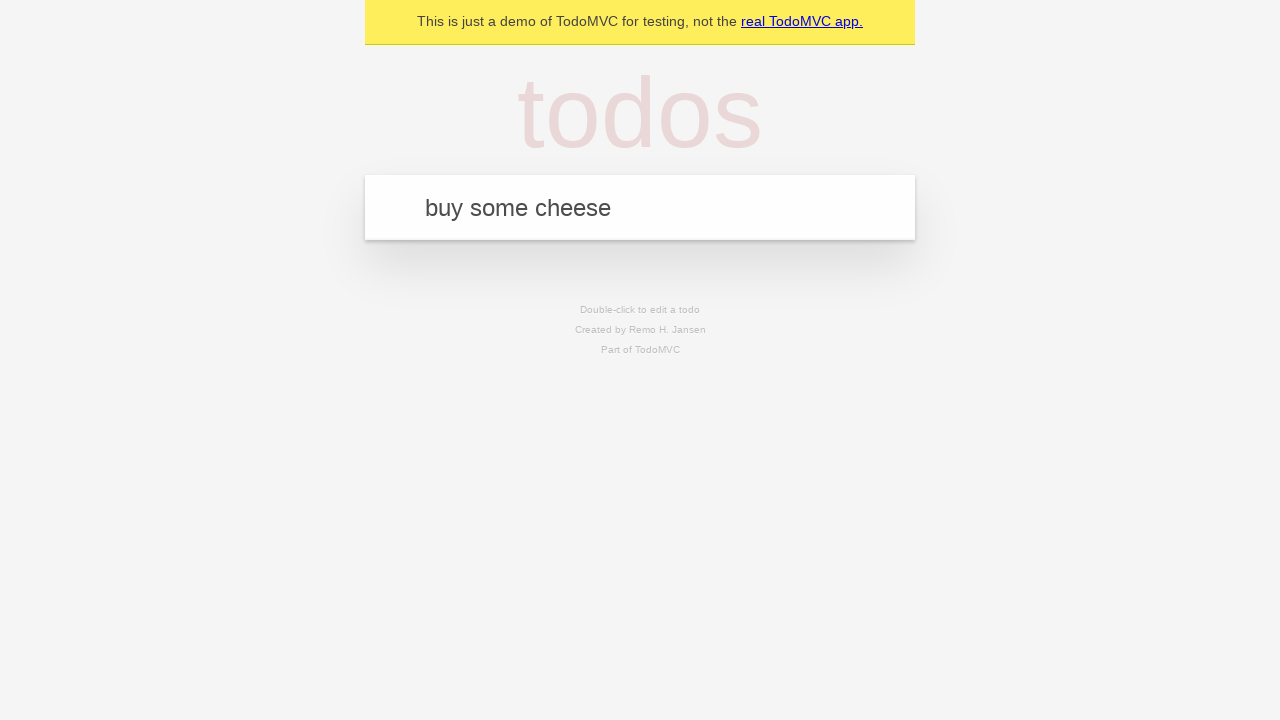

Pressed Enter to create first todo on .new-todo
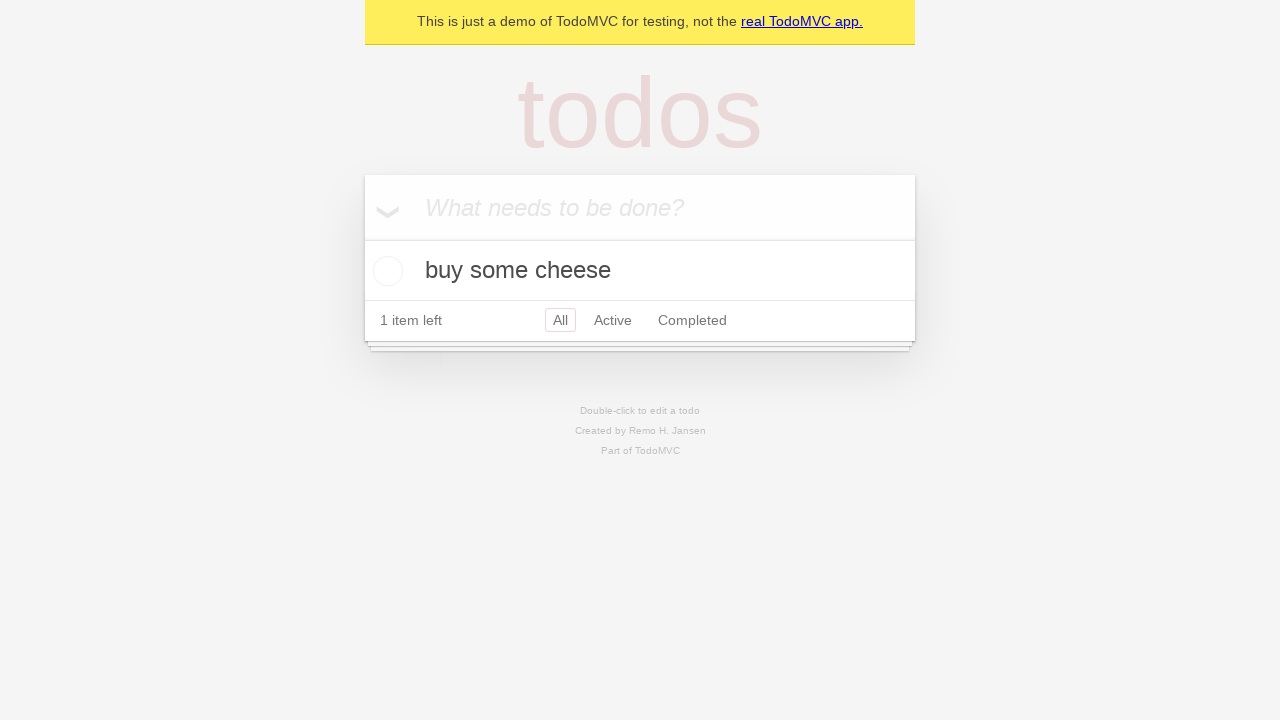

Filled second todo input with 'feed the cat' on .new-todo
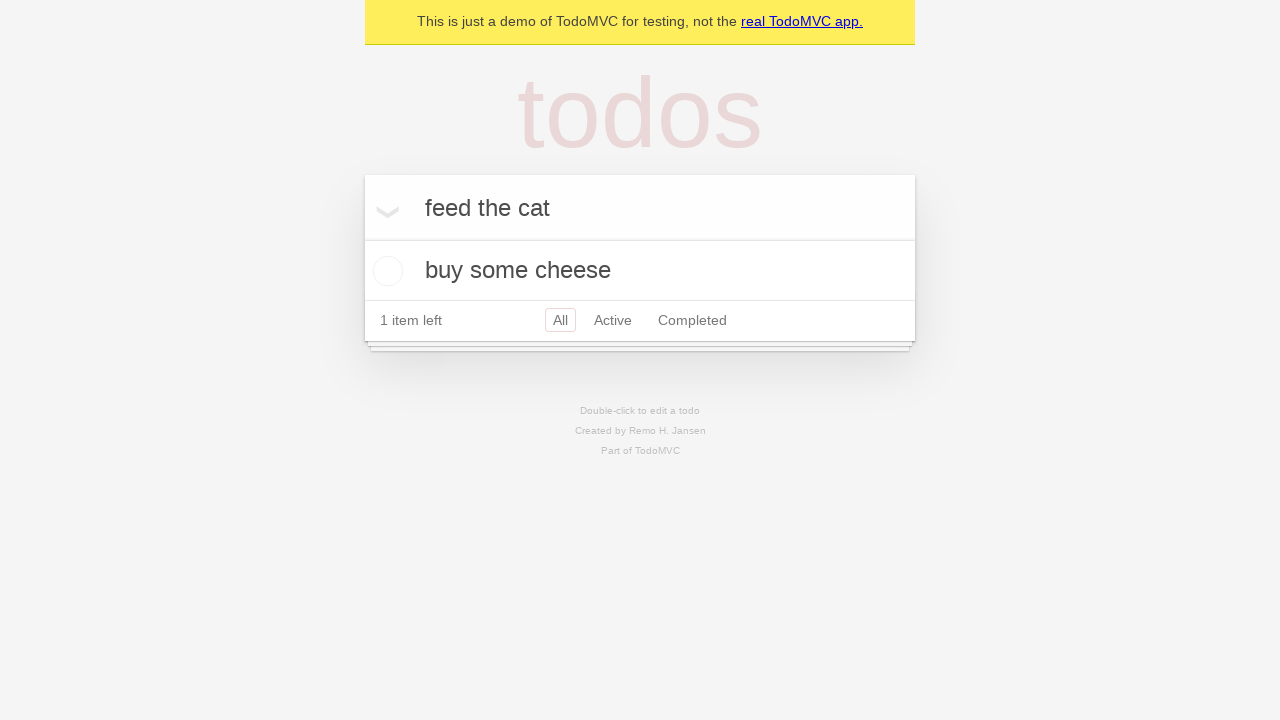

Pressed Enter to create second todo on .new-todo
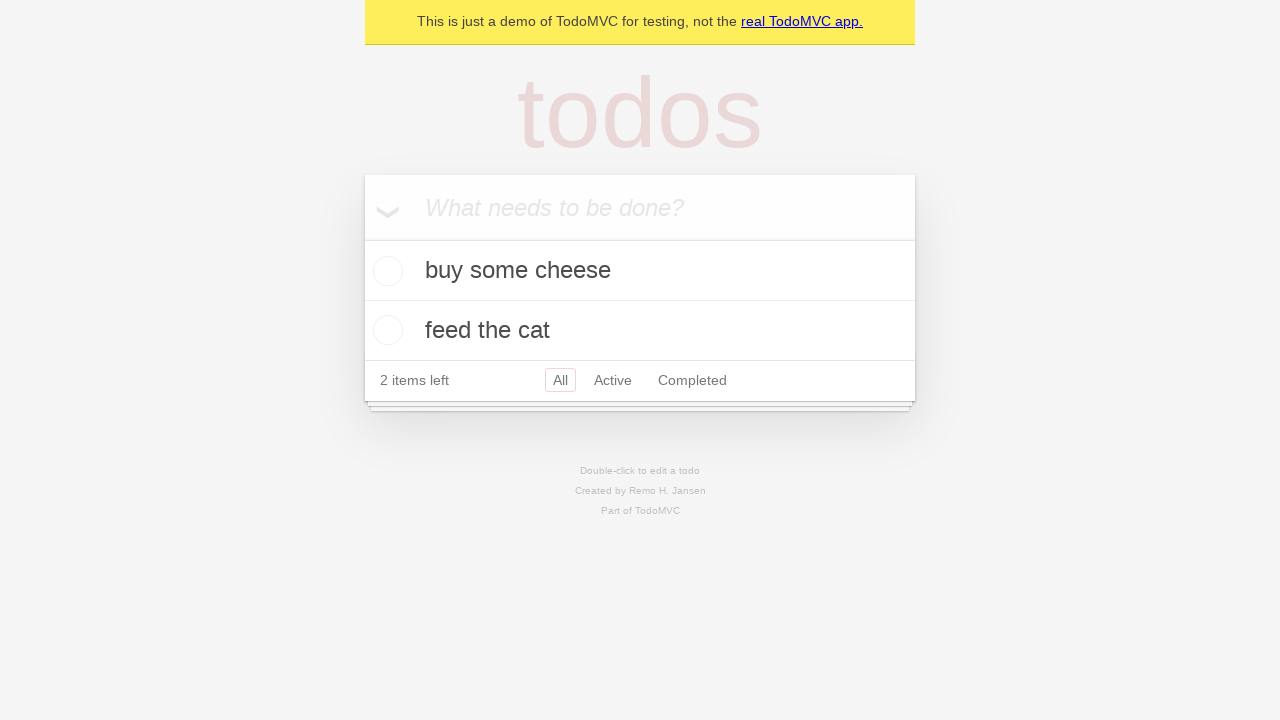

Filled third todo input with 'book a doctors appointment' on .new-todo
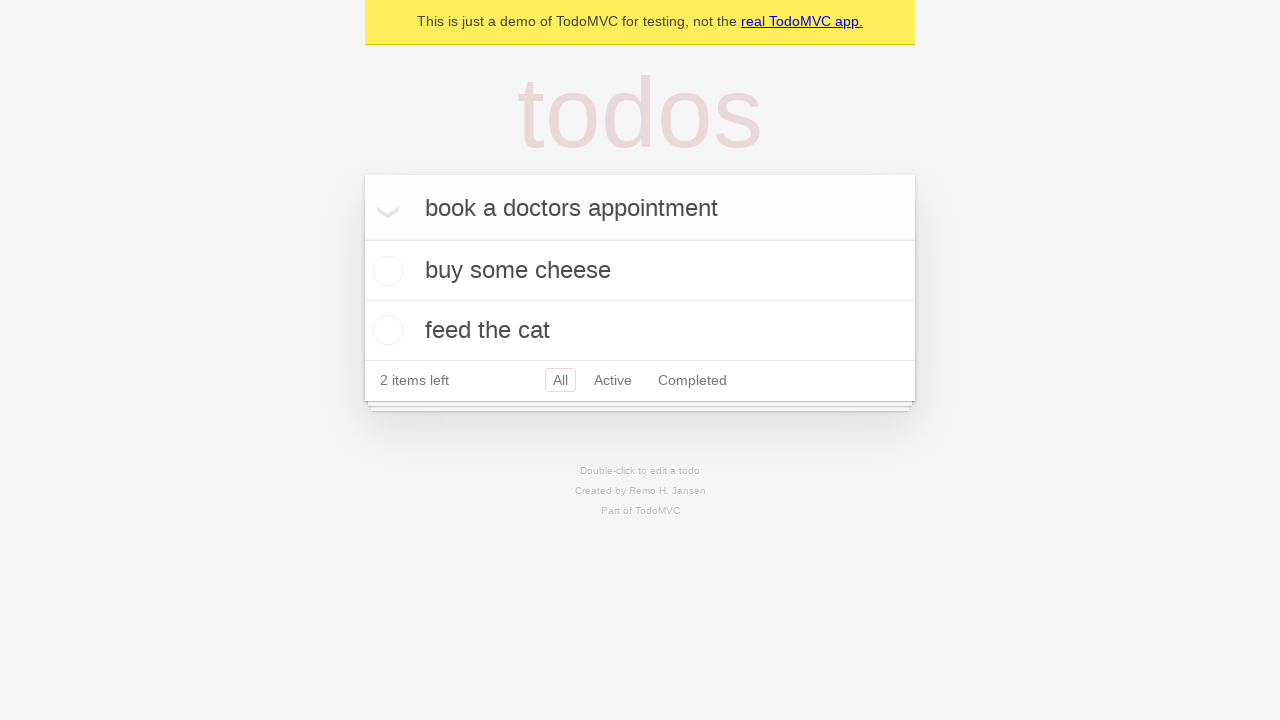

Pressed Enter to create third todo on .new-todo
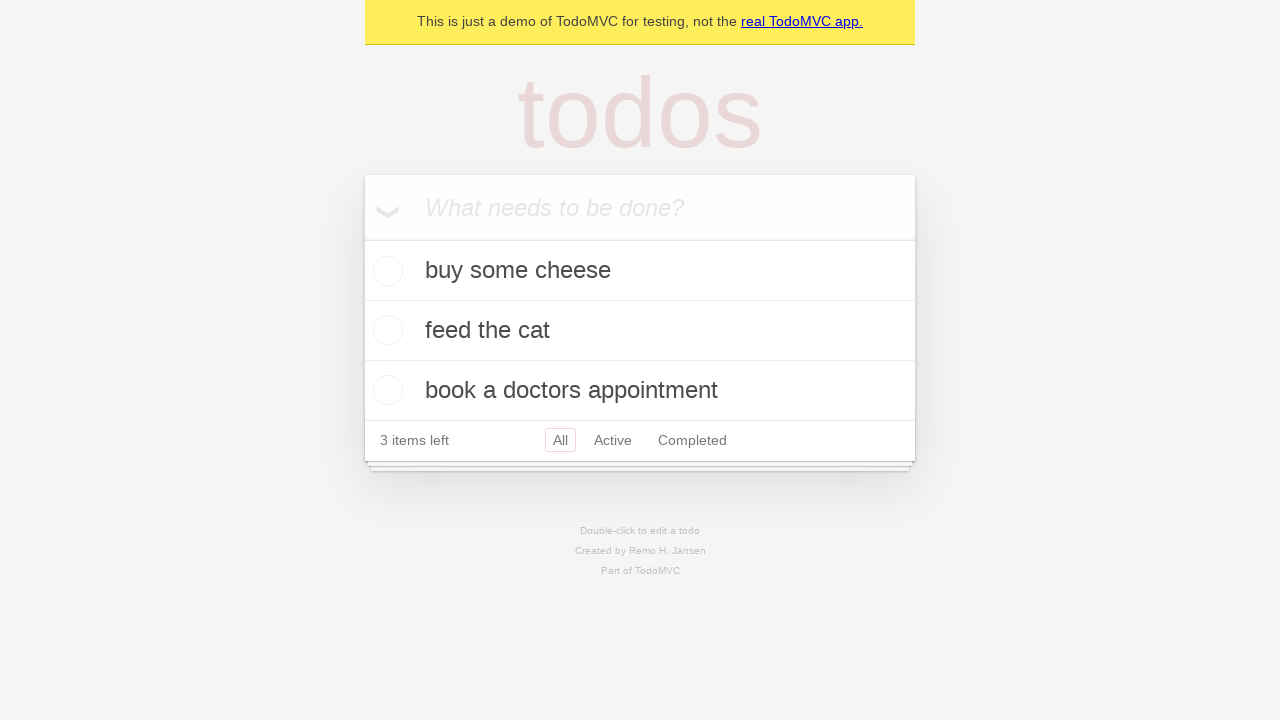

Waited for third todo item to appear in the list
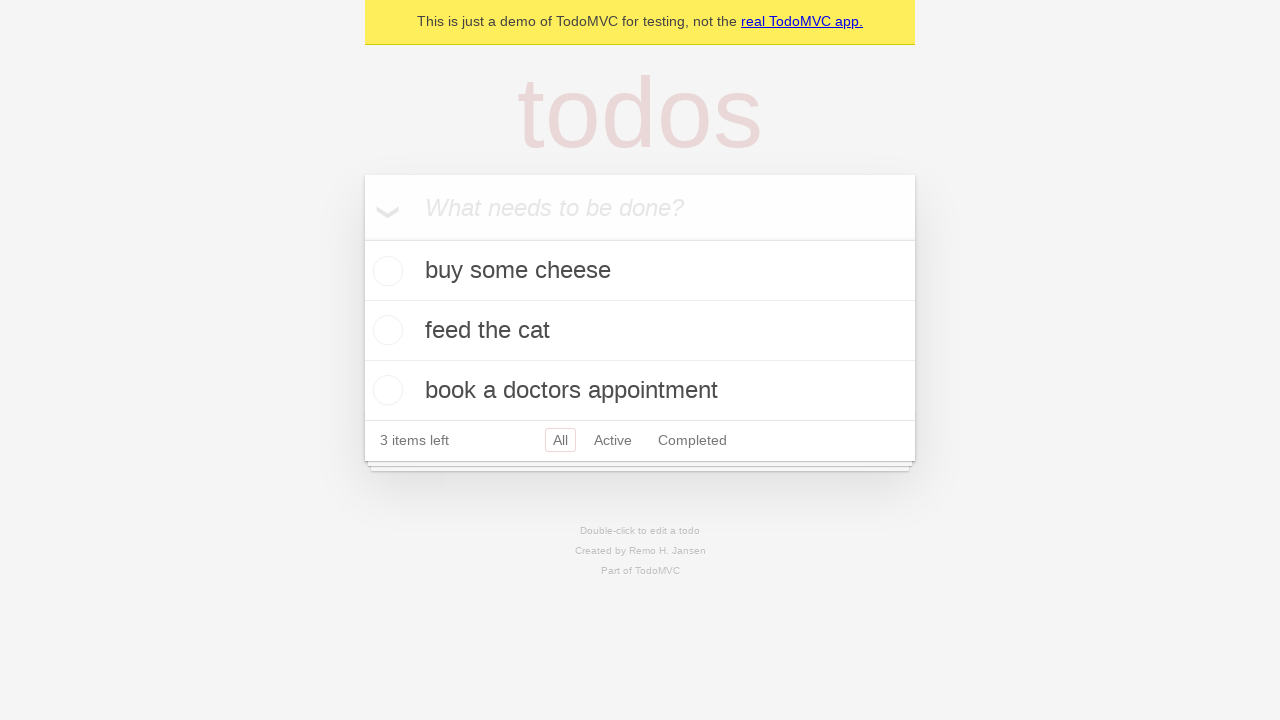

Located all todo list items
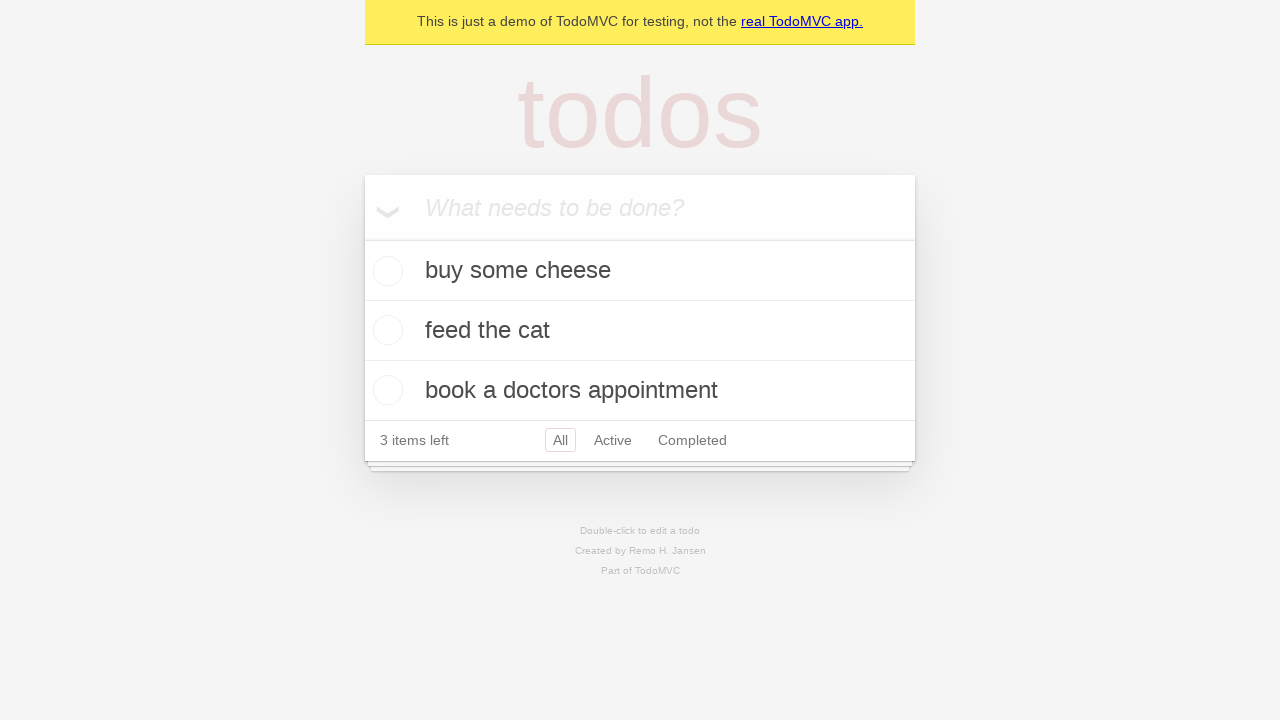

Double-clicked second todo item to enter edit mode at (640, 331) on .todo-list li >> nth=1
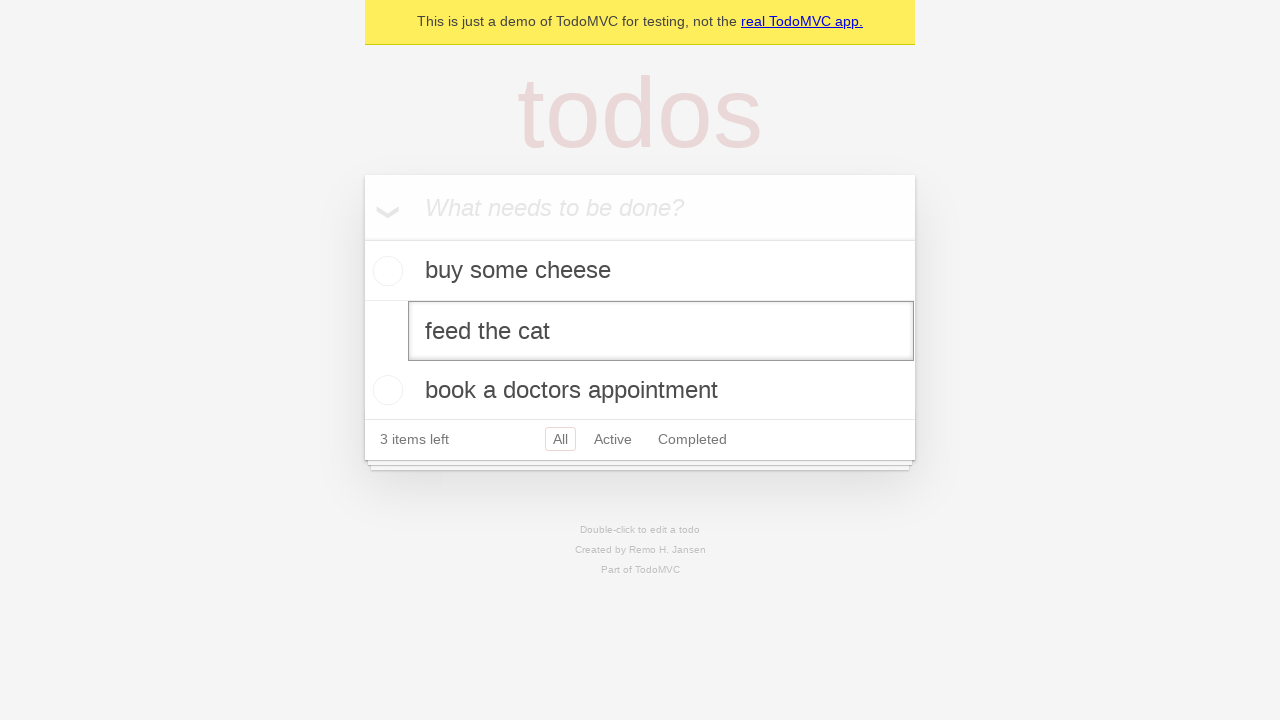

Pressed Escape key to cancel edits and restore original text on .todo-list li >> nth=1 >> .edit
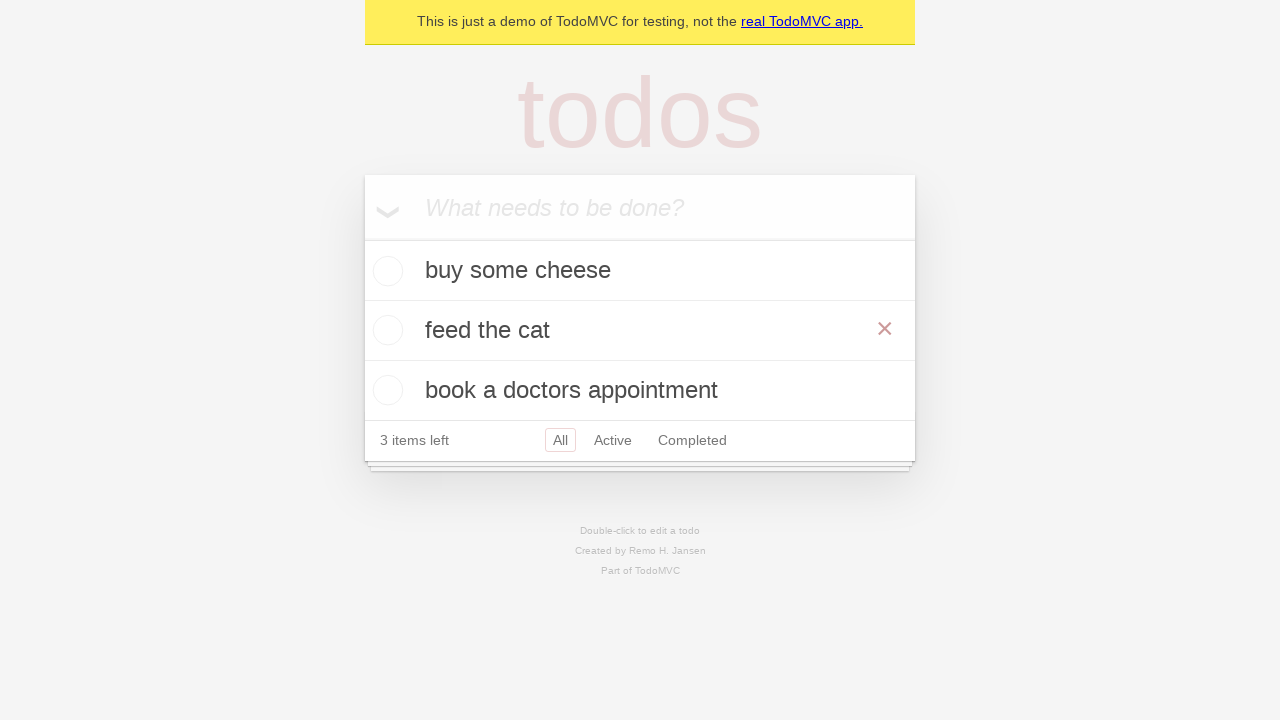

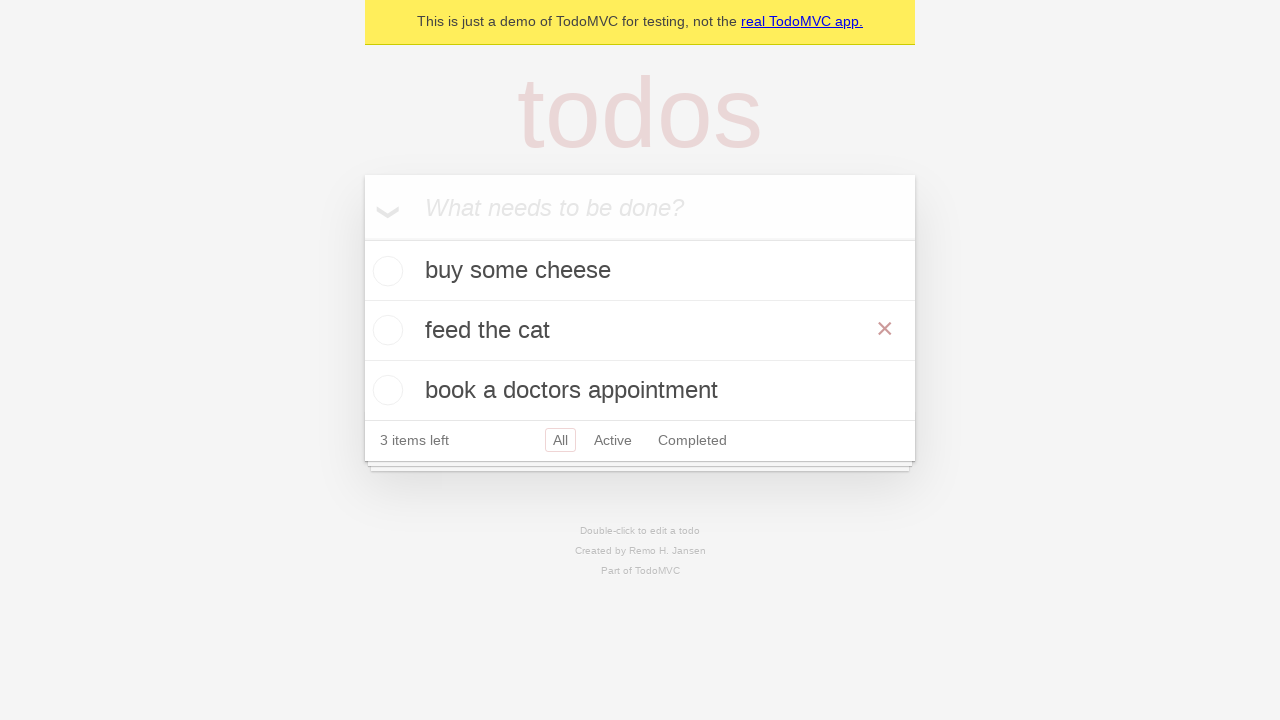